Tests clicking a button using its ID selector on a simple HTML elements automation practice page

Starting URL: https://ultimateqa.com/simple-html-elements-for-automation/

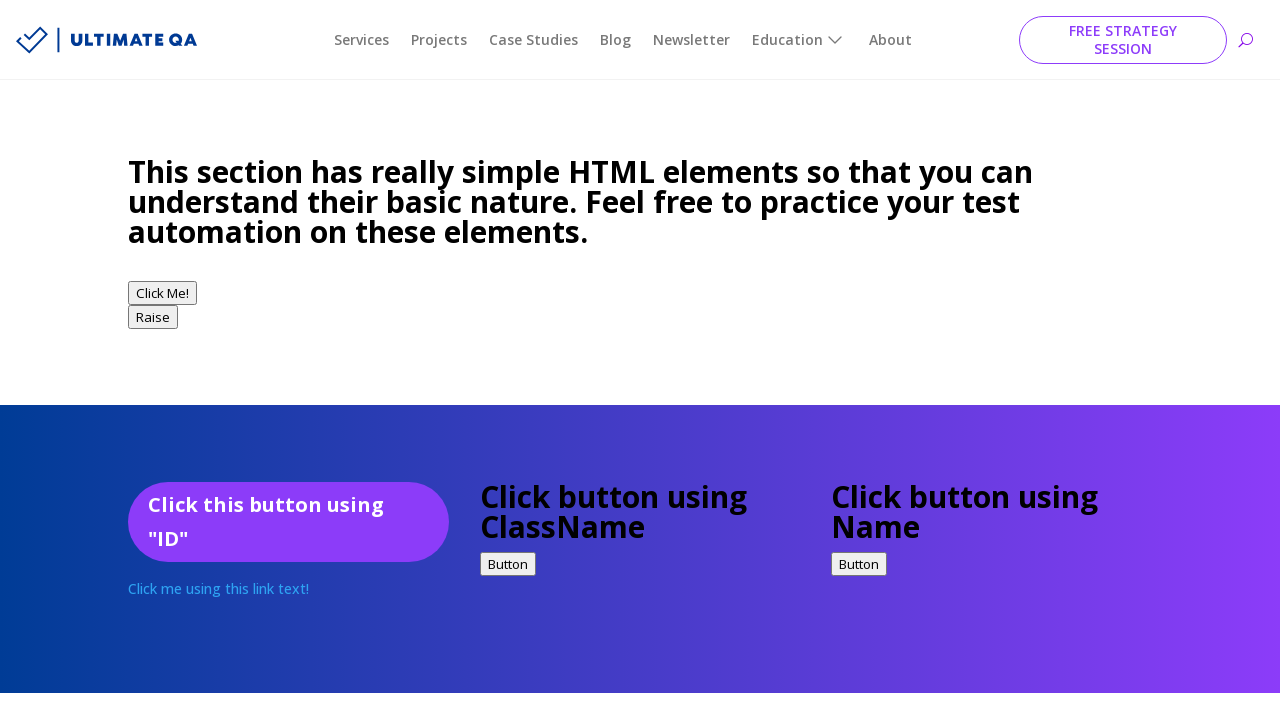

Clicked button with ID 'idExample' at (288, 522) on #idExample
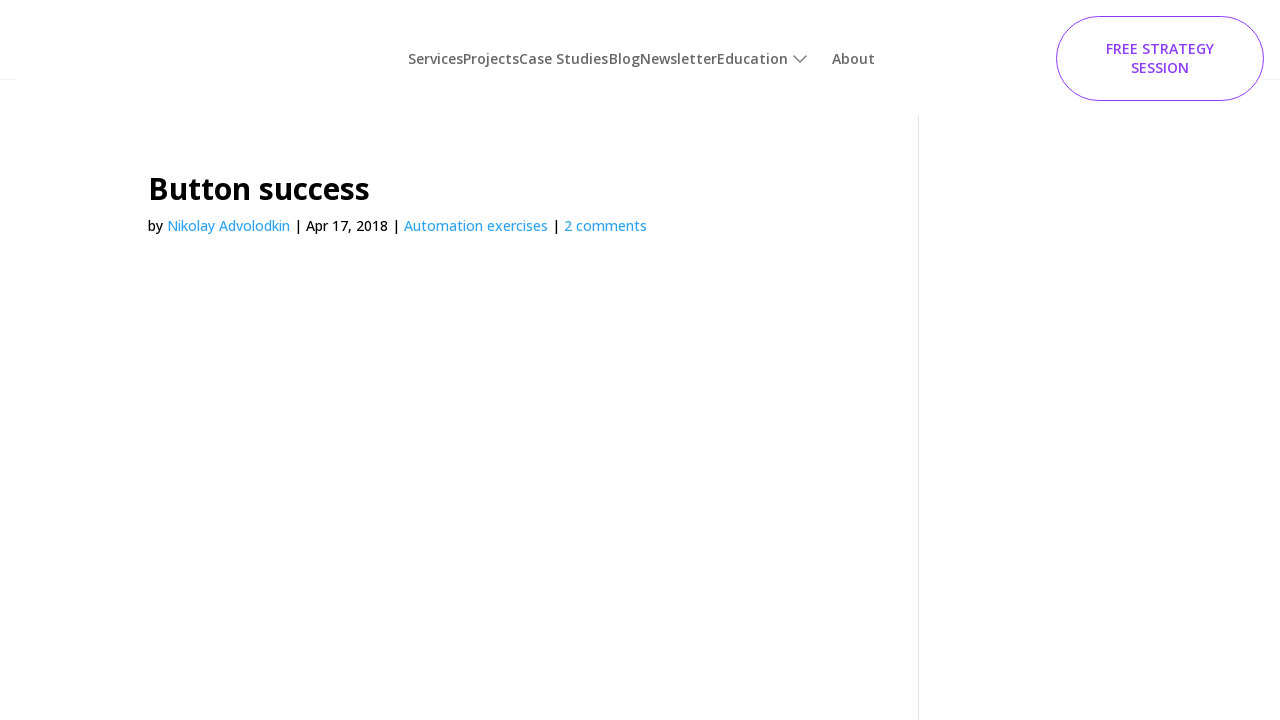

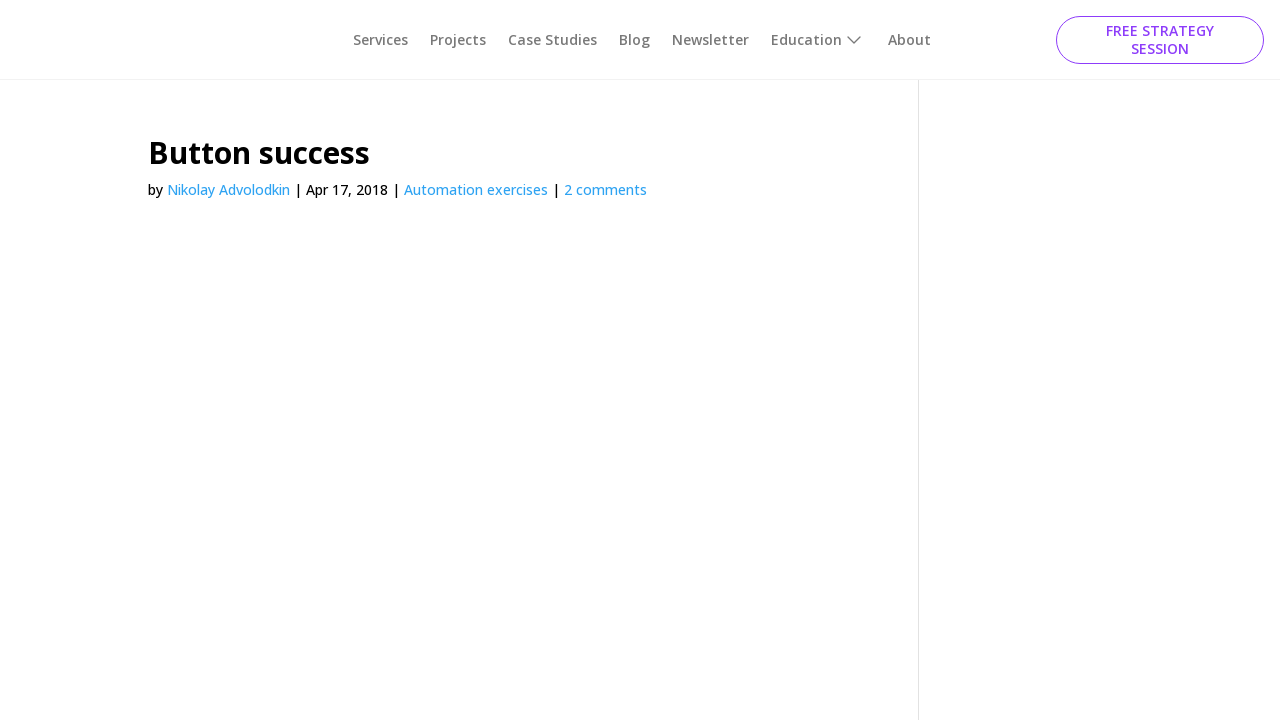